Tests submitting a completely filled feedback form and verifies all submitted data appears correctly in the response

Starting URL: https://kristinek.github.io/site/tasks/provide_feedback

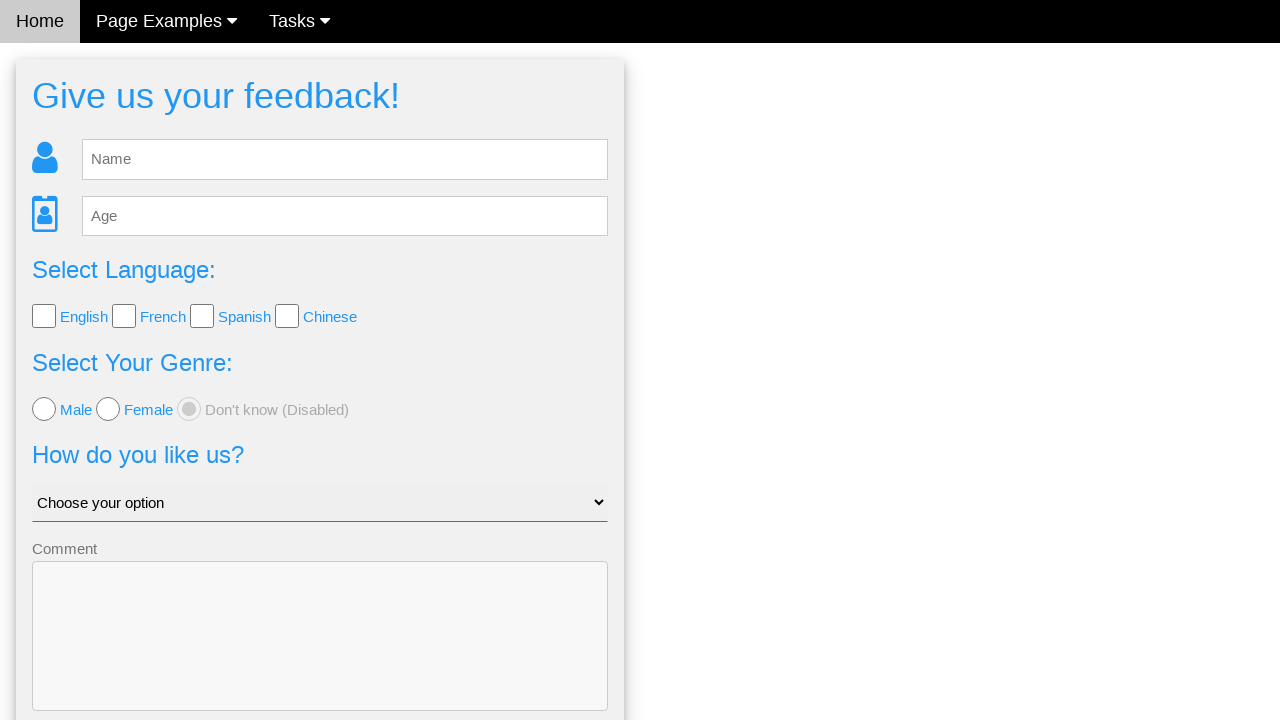

Filled name field with 'Alex' on //*[@id='fb_name']
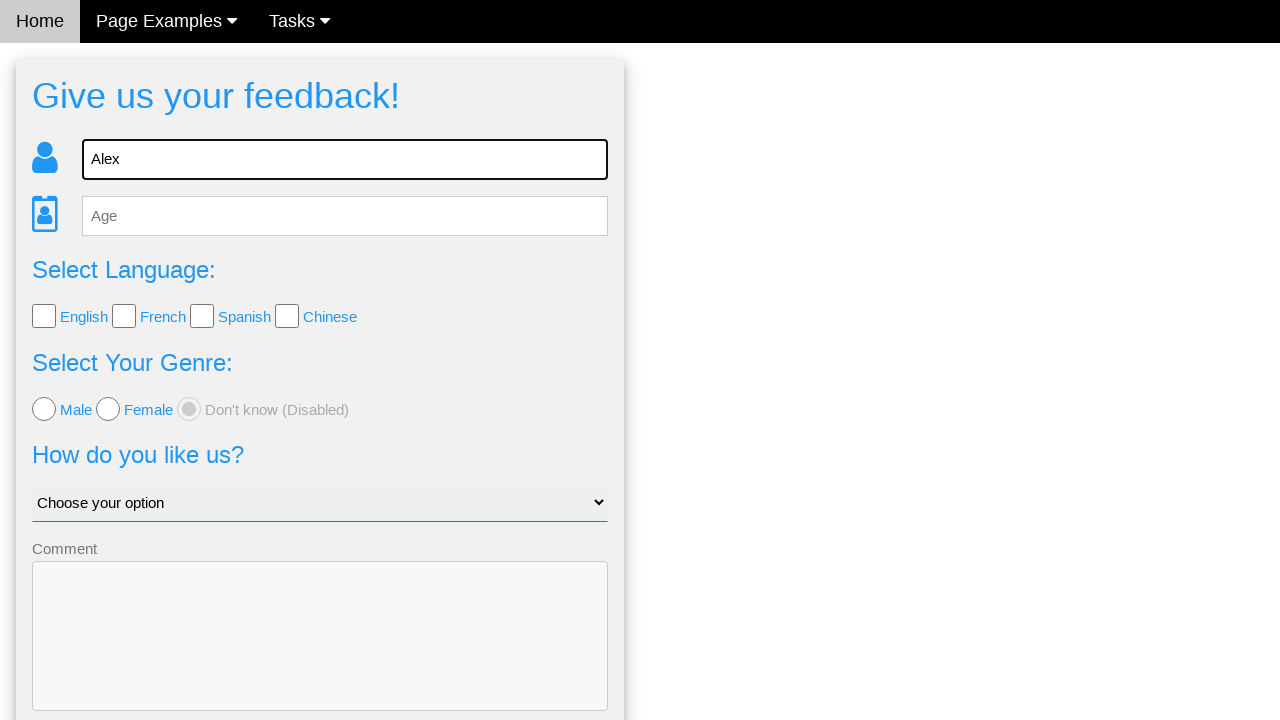

Filled age field with '39' on //*[@id="fb_age"]
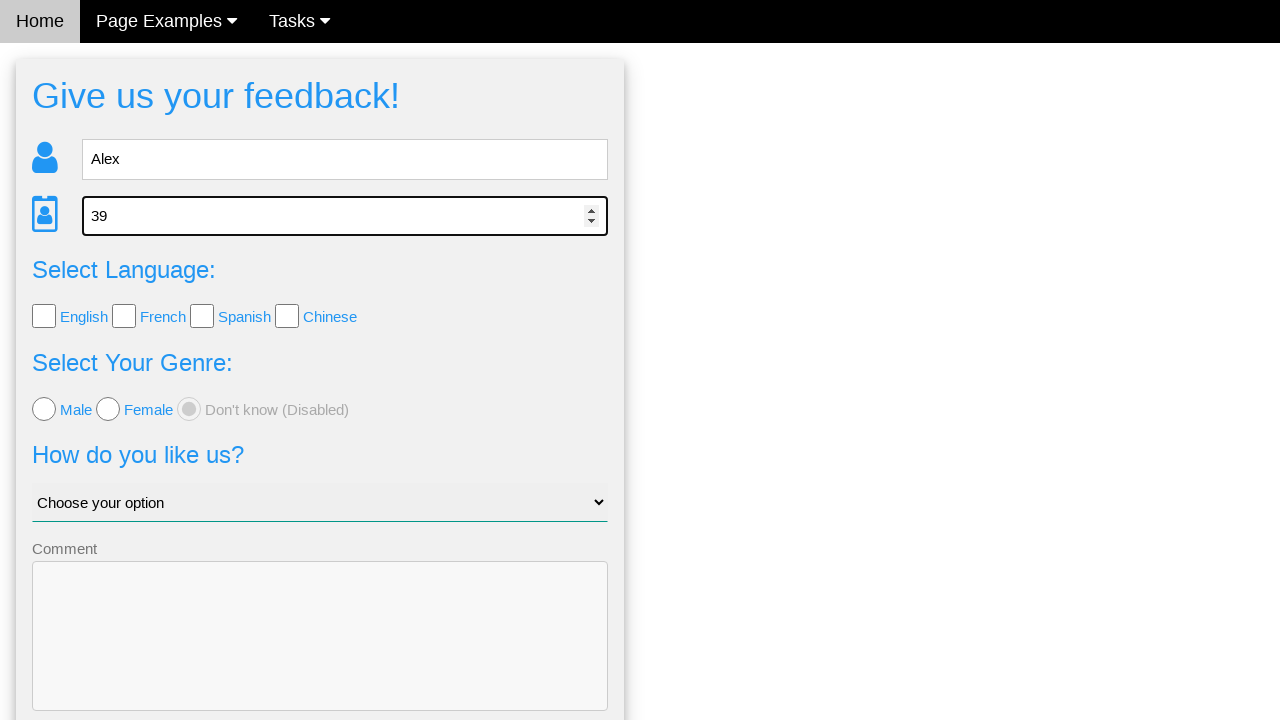

Selected English language checkbox at (44, 316) on .w3-check[value='English'][type='checkbox']
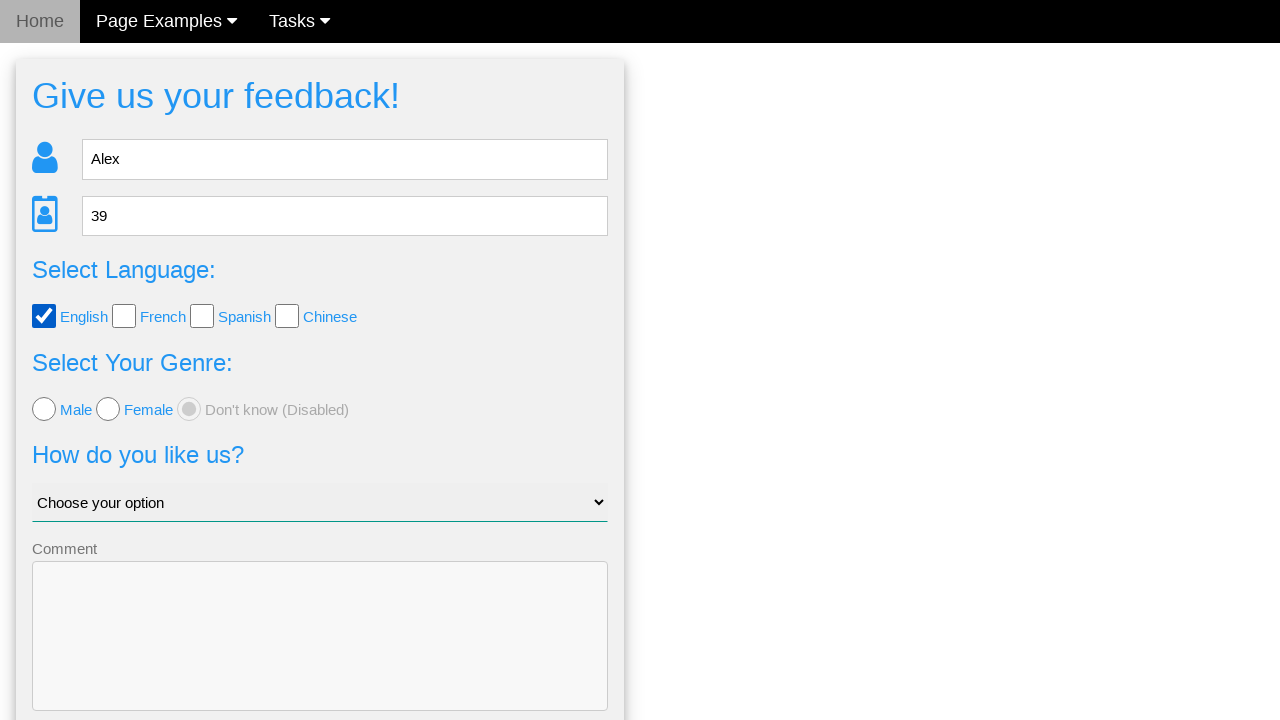

Selected male gender radio button at (44, 409) on xpath=//*[@id='fb_form']/form/div[4]/input[1]
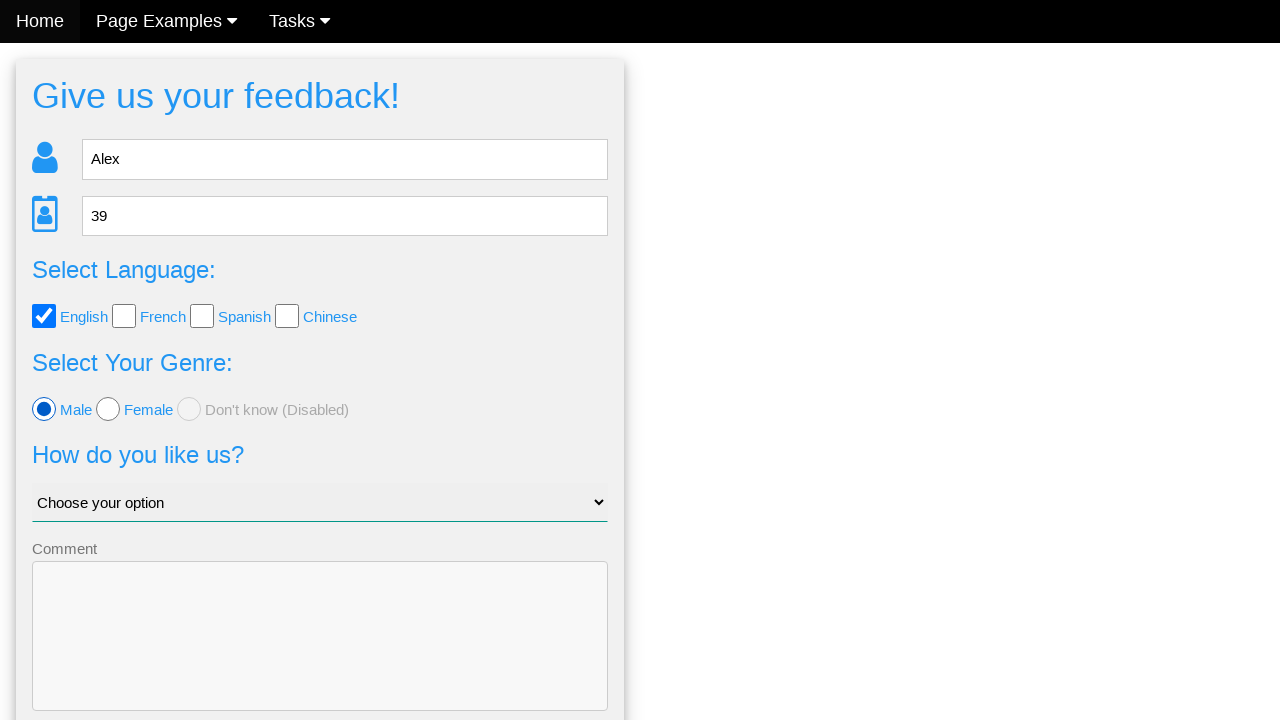

Selected 'Good' option from dropdown on #like_us
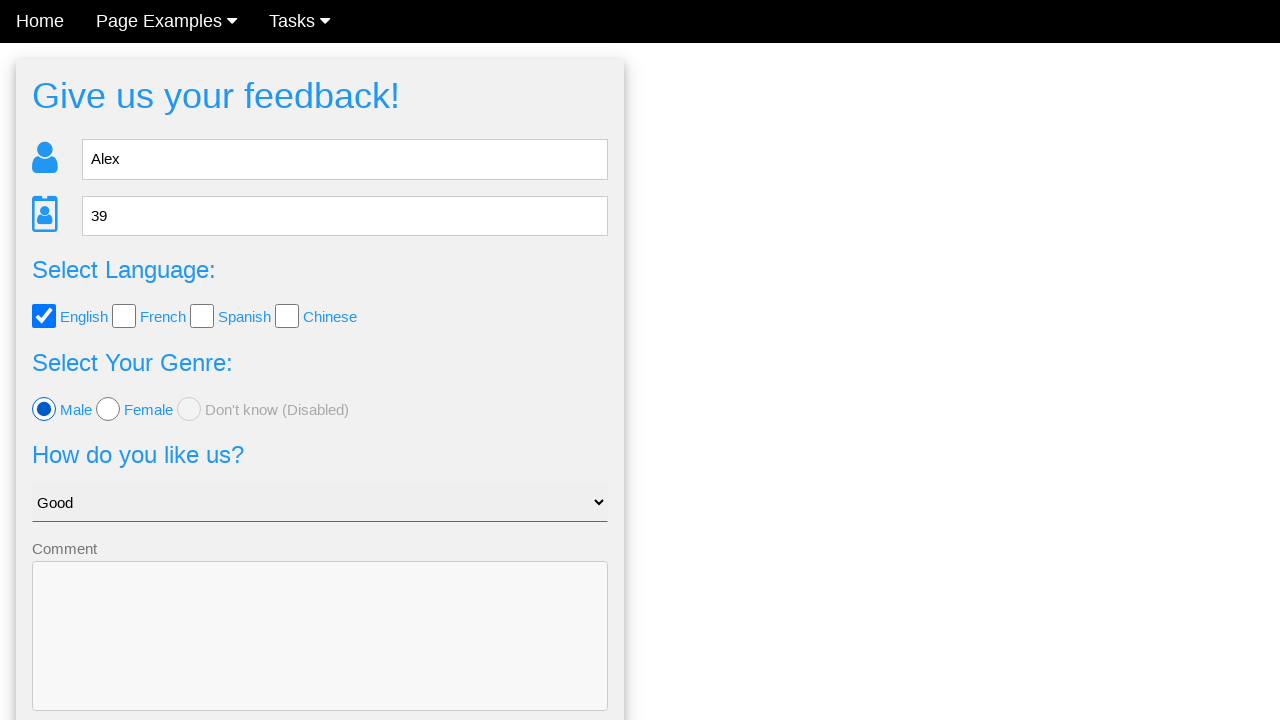

Filled feedback textarea with 'I like it very much' on //*[@id="fb_form"]/form/div[6]/textarea
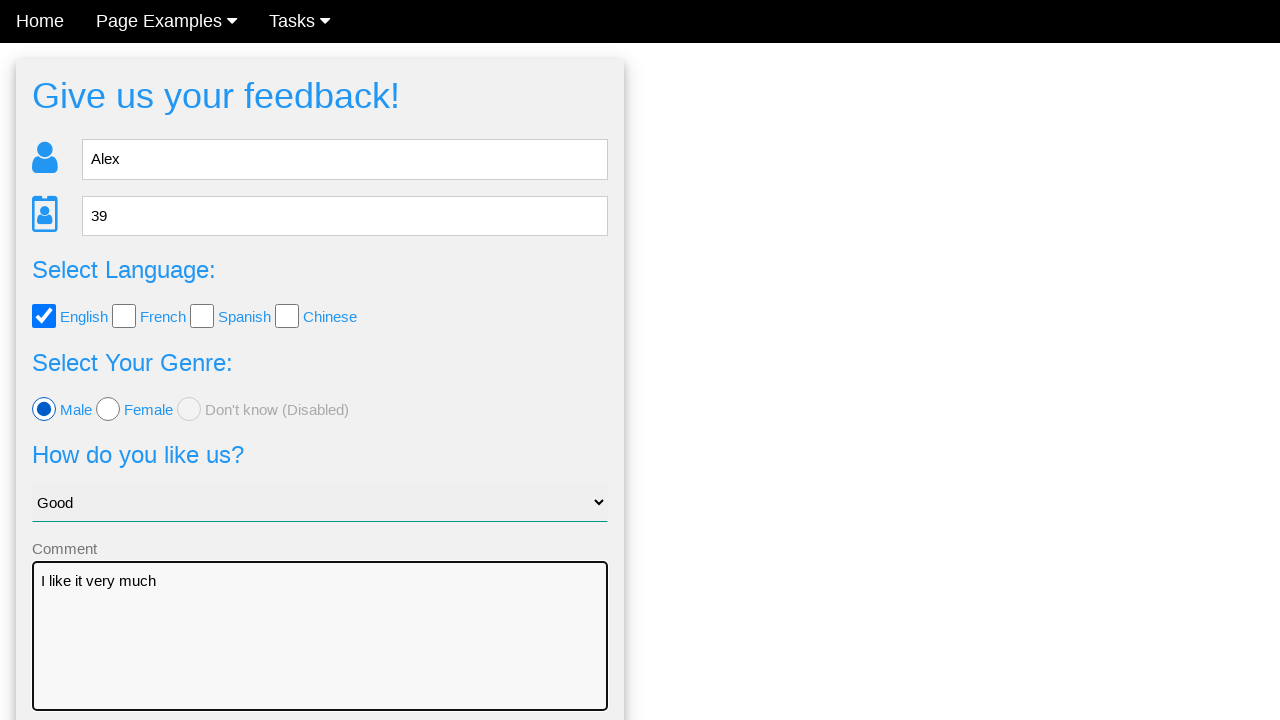

Clicked Send button to submit feedback form at (320, 656) on xpath=/html/body/div[2]/div/div/form/button
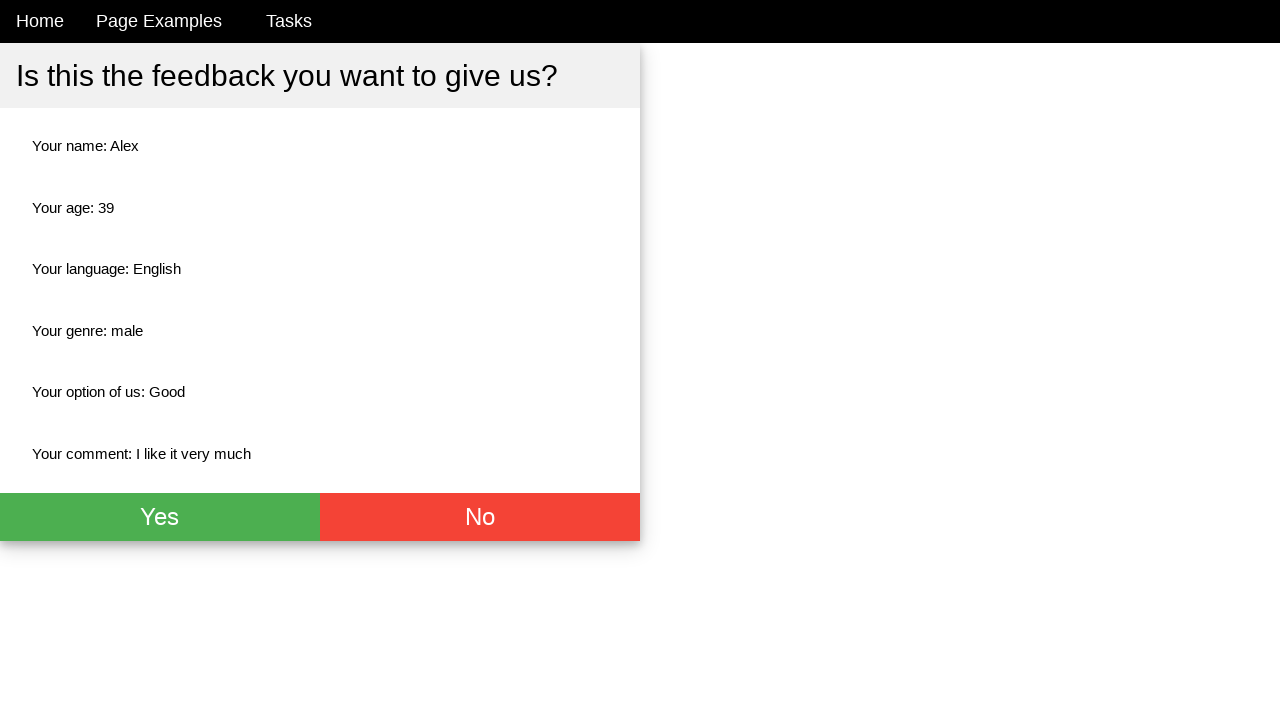

Verified name field in response shows 'Alex'
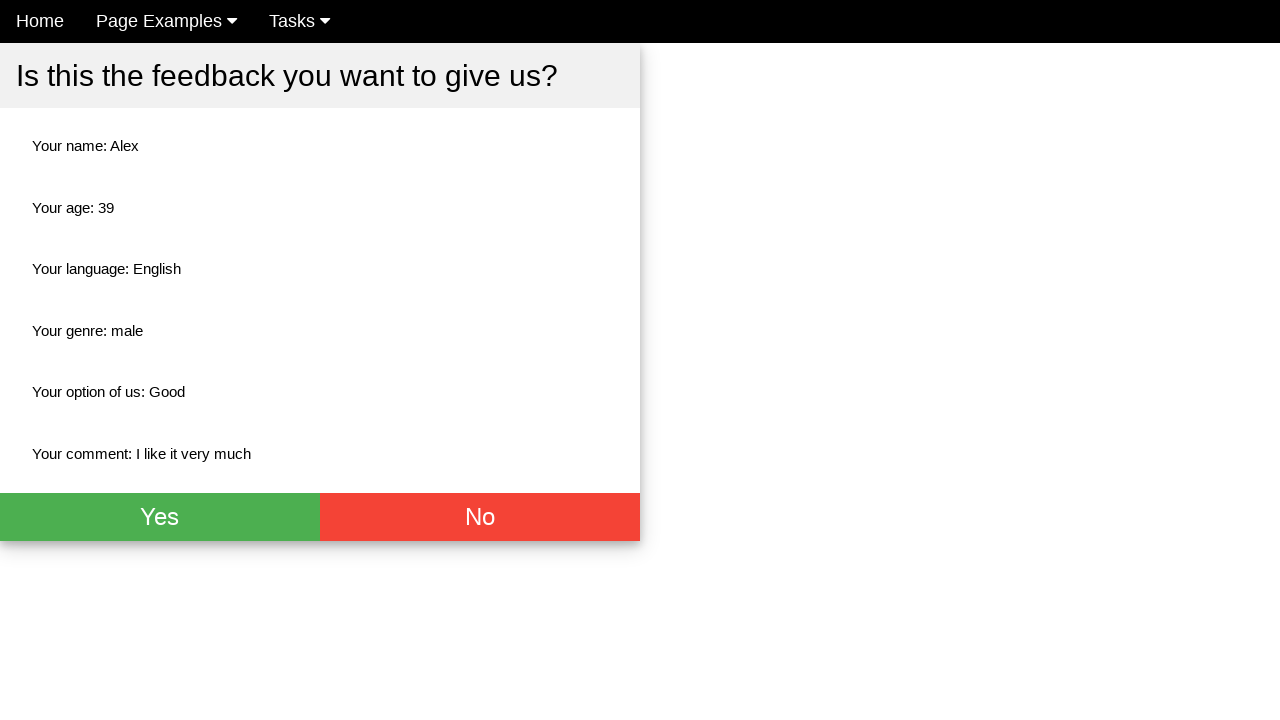

Verified age field in response shows '39'
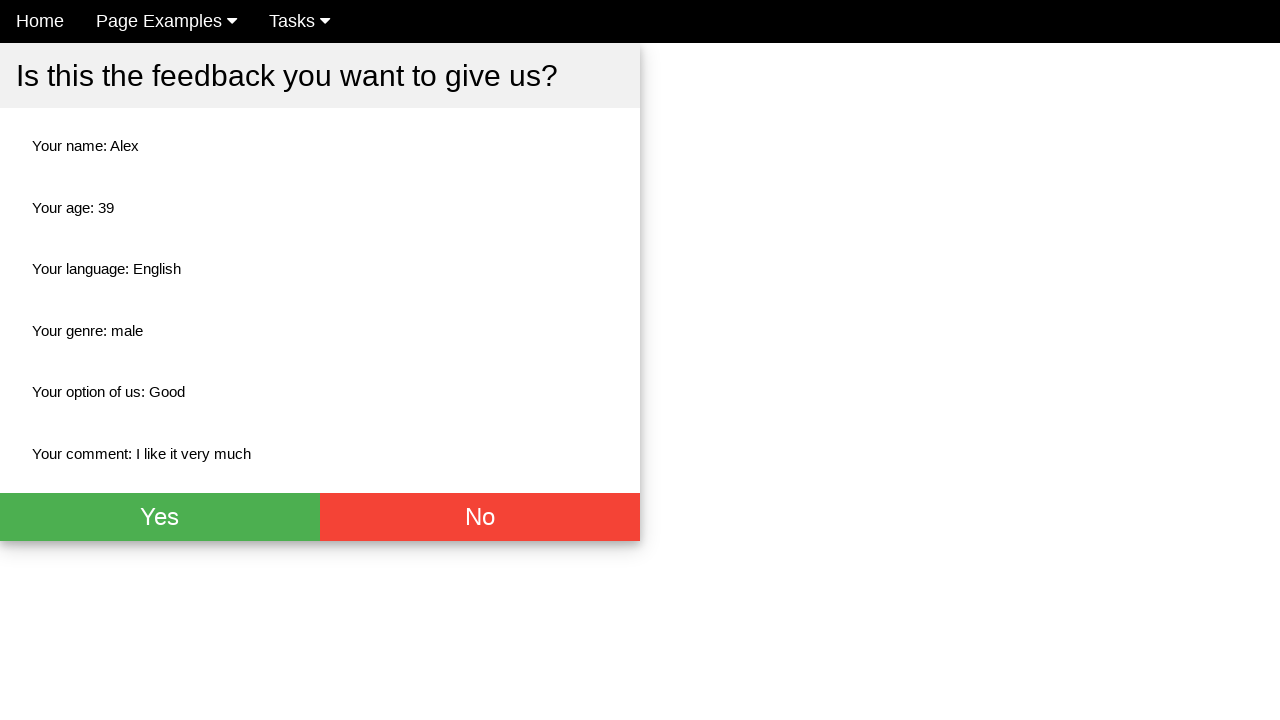

Verified language field in response shows 'English'
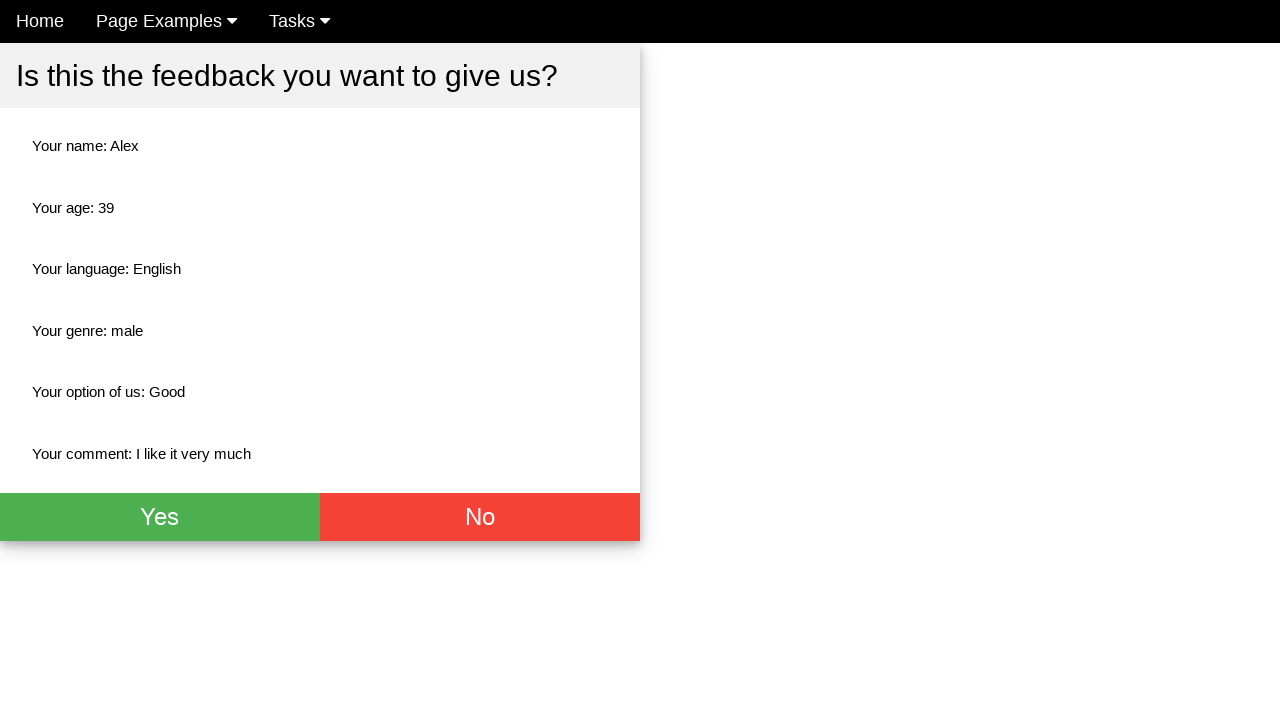

Verified gender field in response shows 'male'
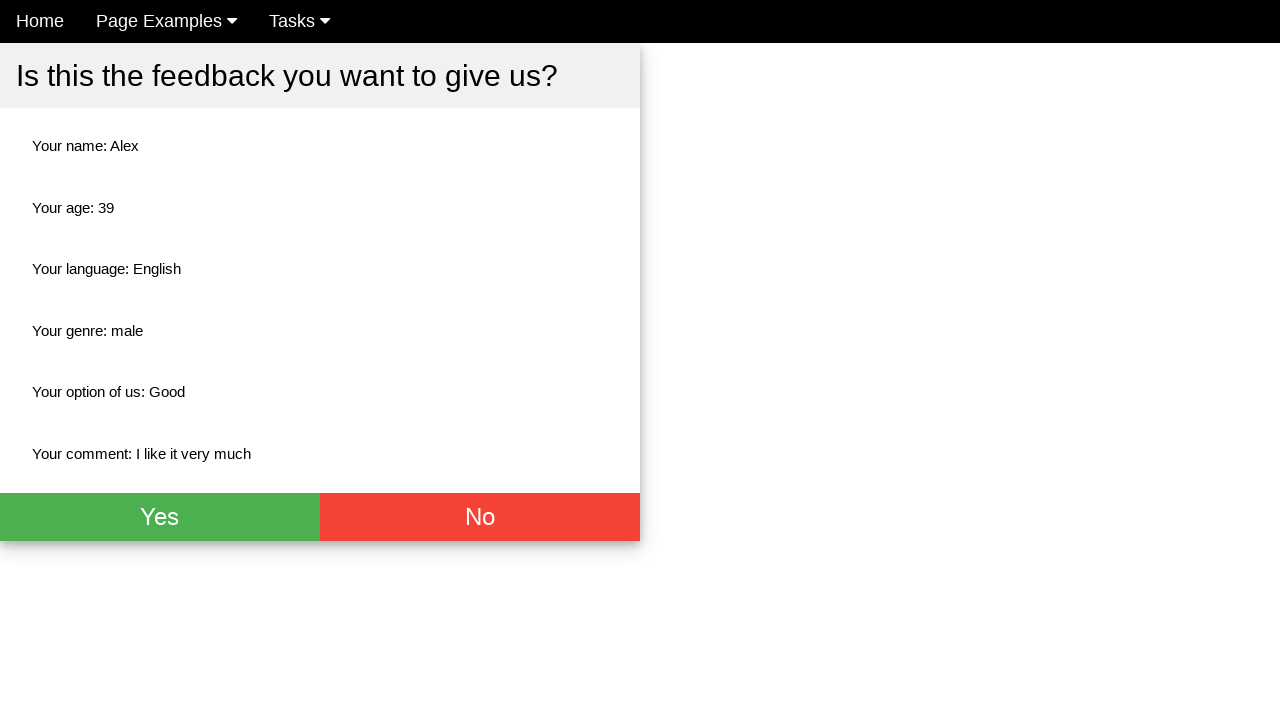

Verified option field in response shows 'Good'
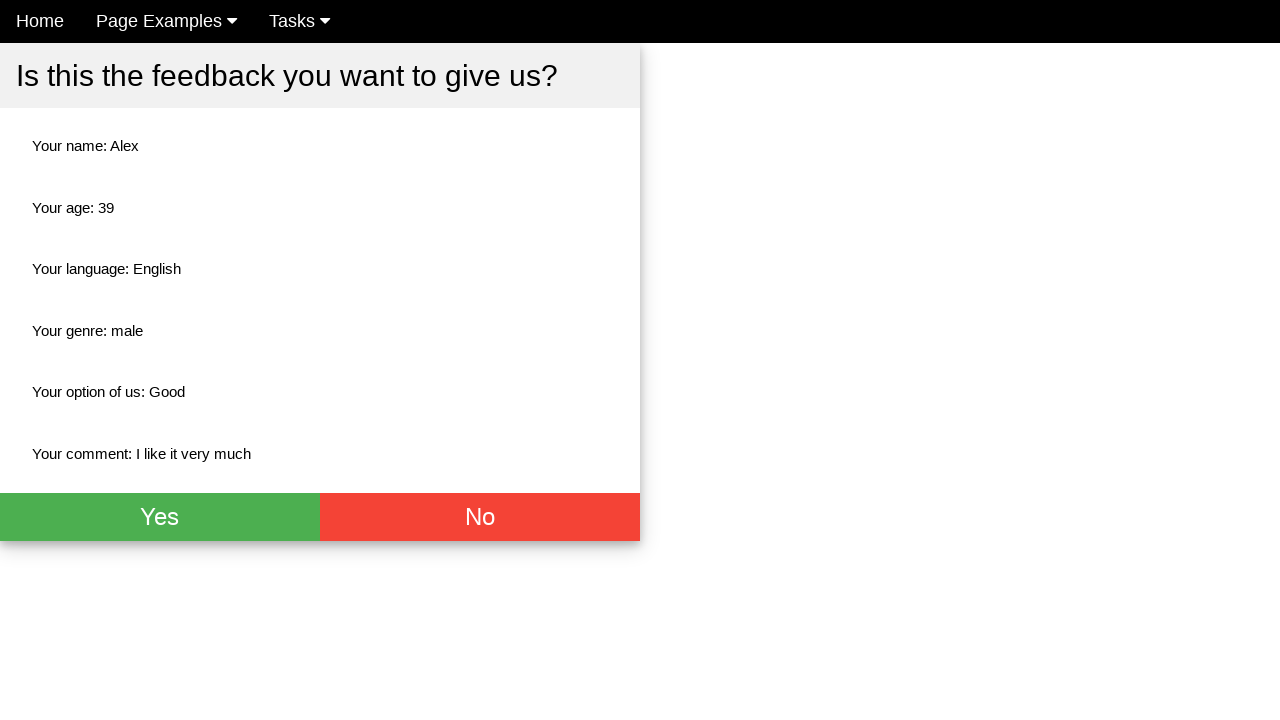

Verified comment field in response shows 'I like it very much'
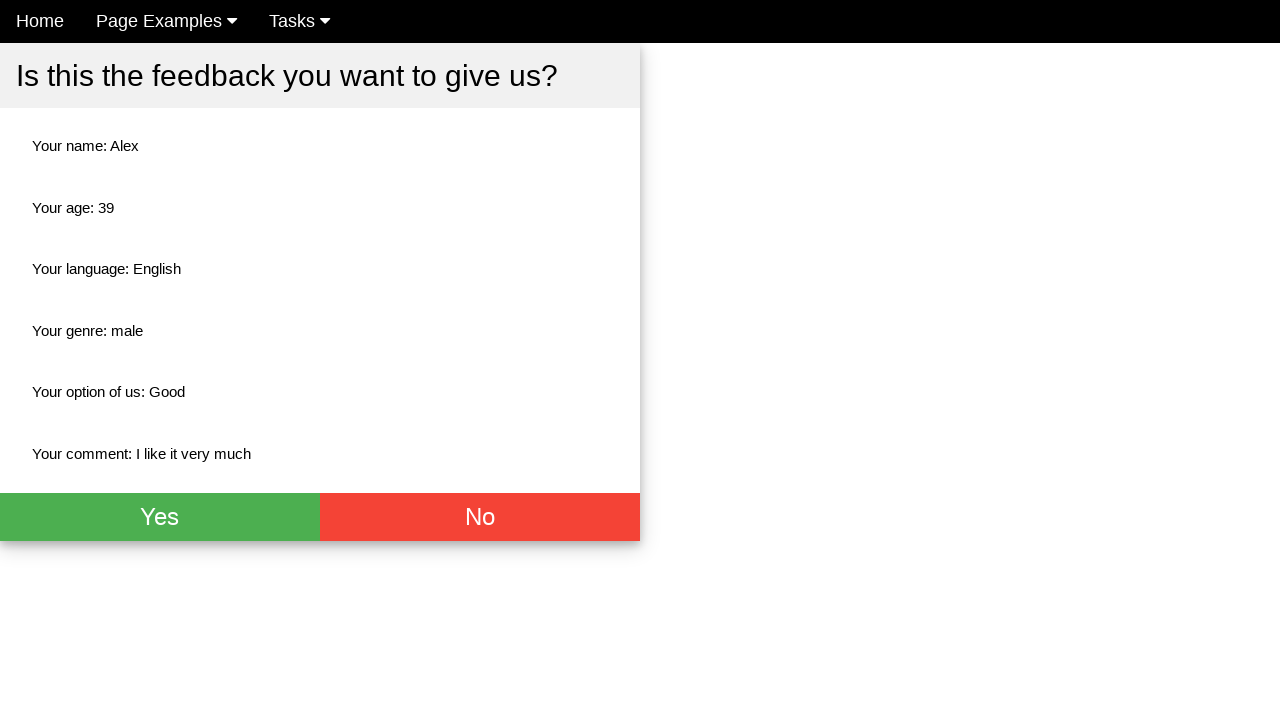

Located Yes button element
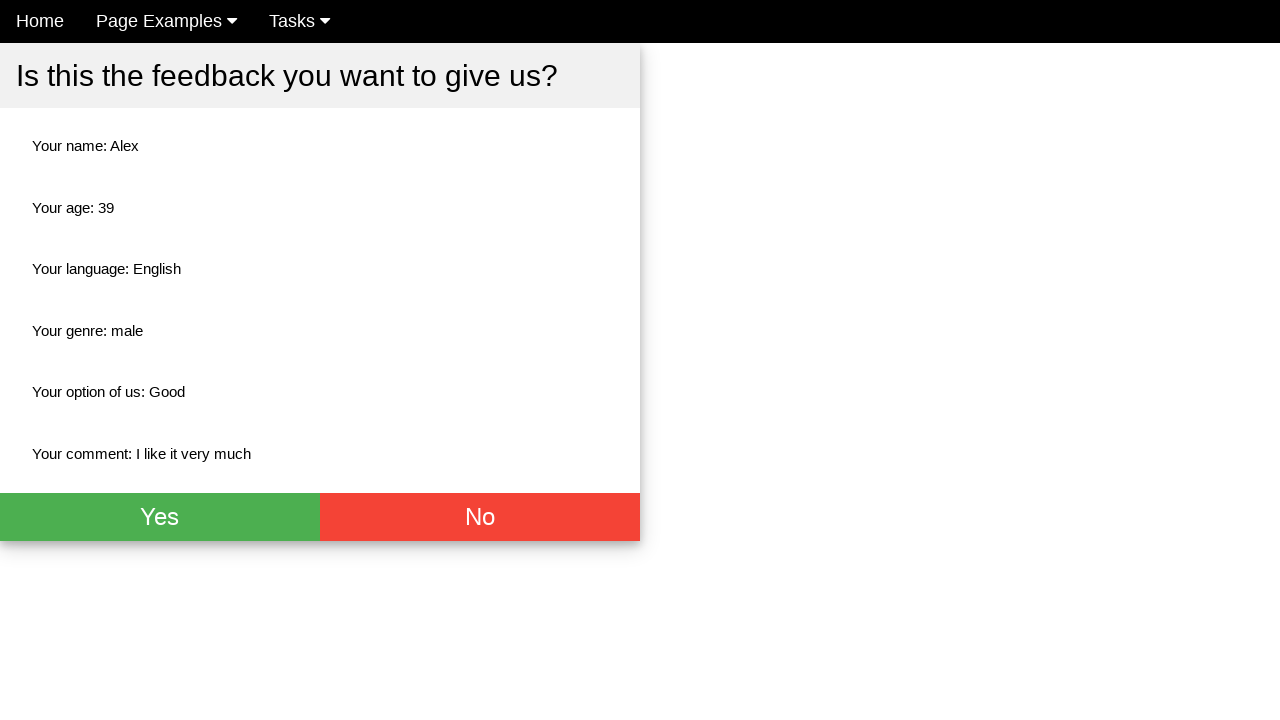

Verified Yes button background color is green rgb(76, 175, 80)
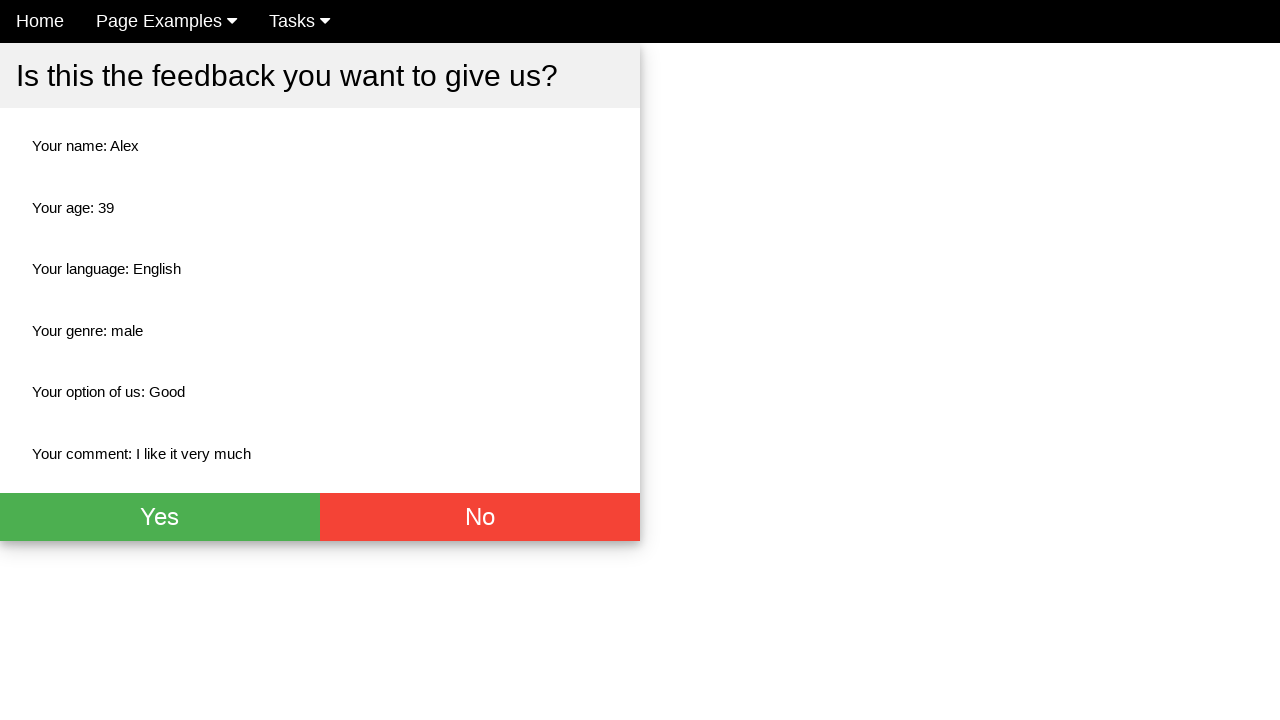

Verified Yes button text color is white rgb(255, 255, 255)
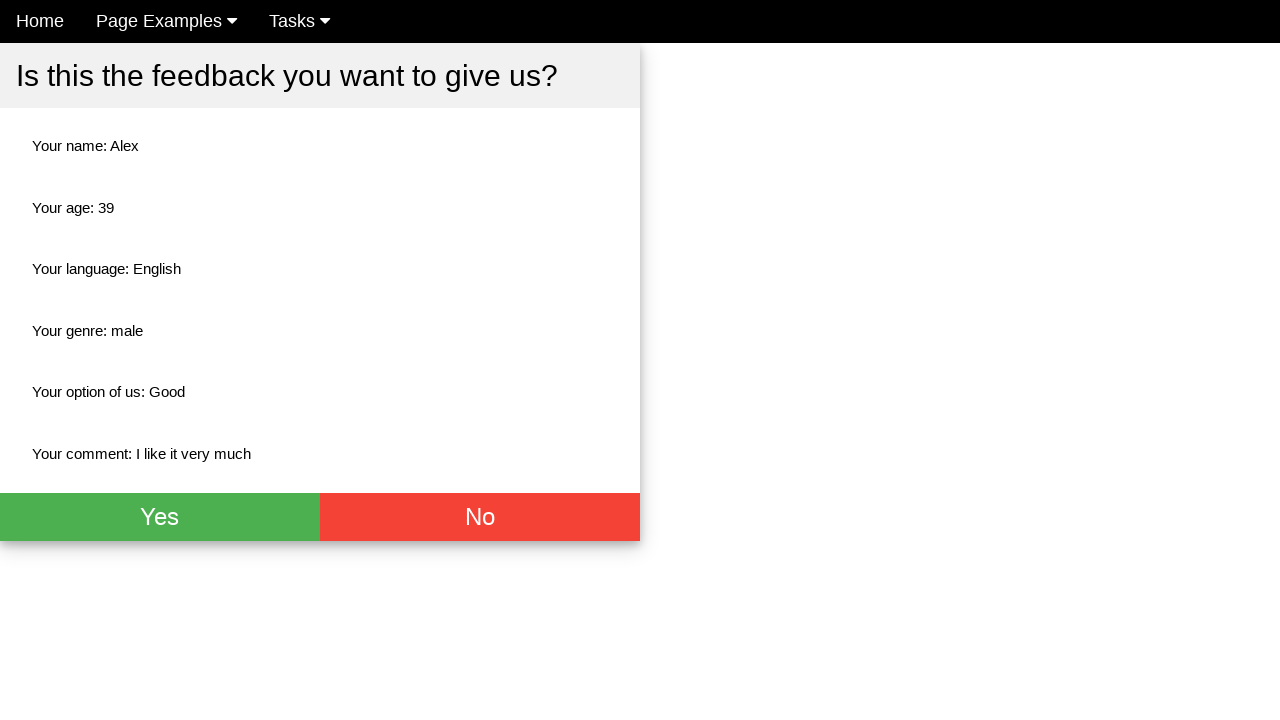

Located No button element
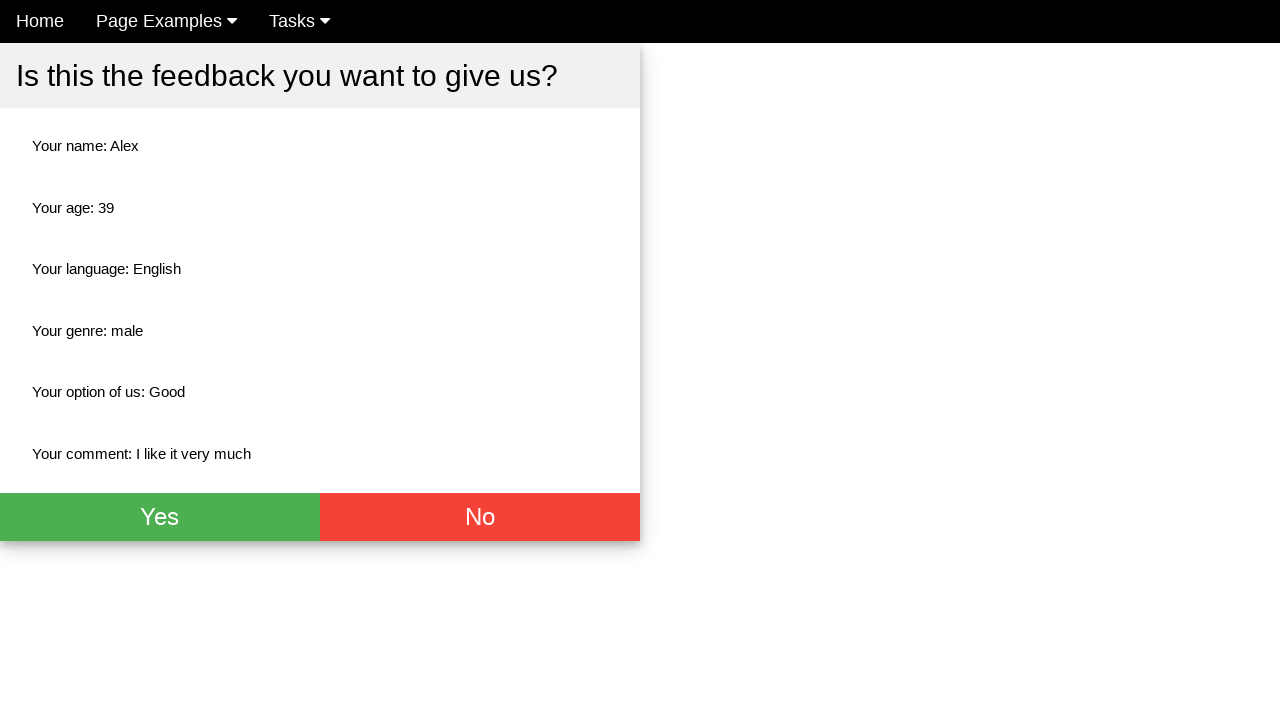

Verified No button background color is red rgb(244, 67, 54)
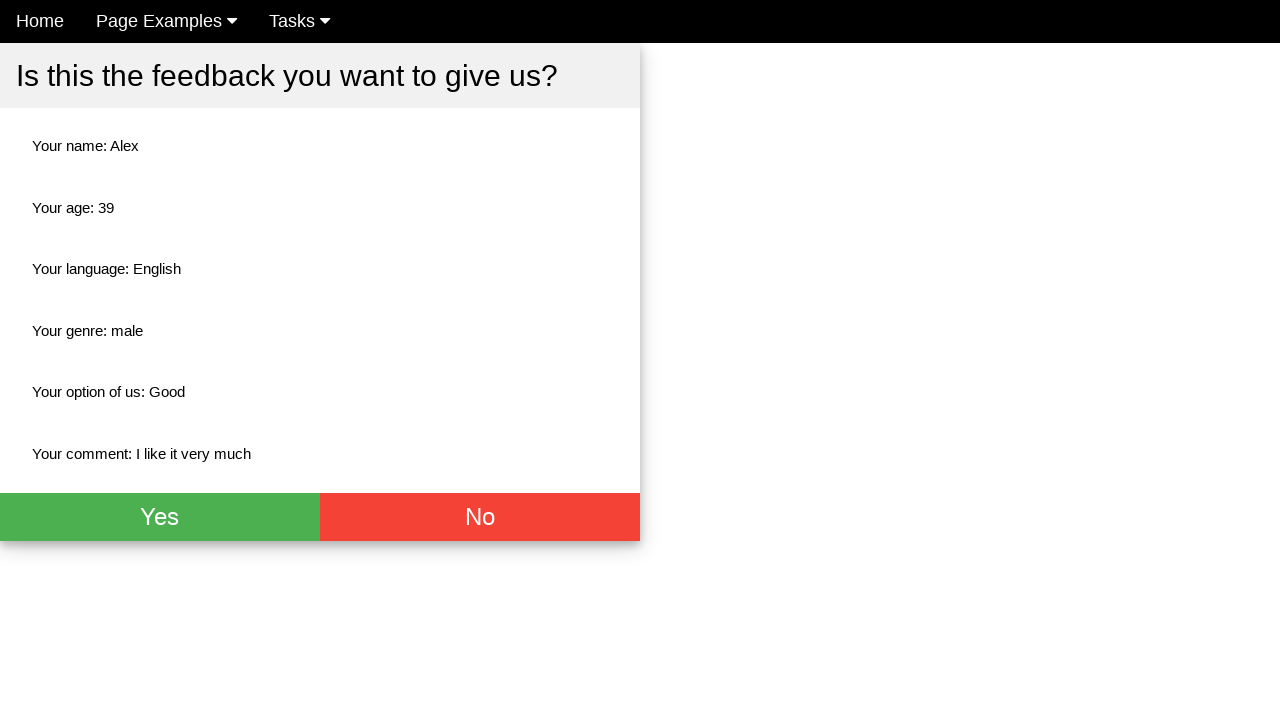

Verified No button text color is white rgb(255, 255, 255)
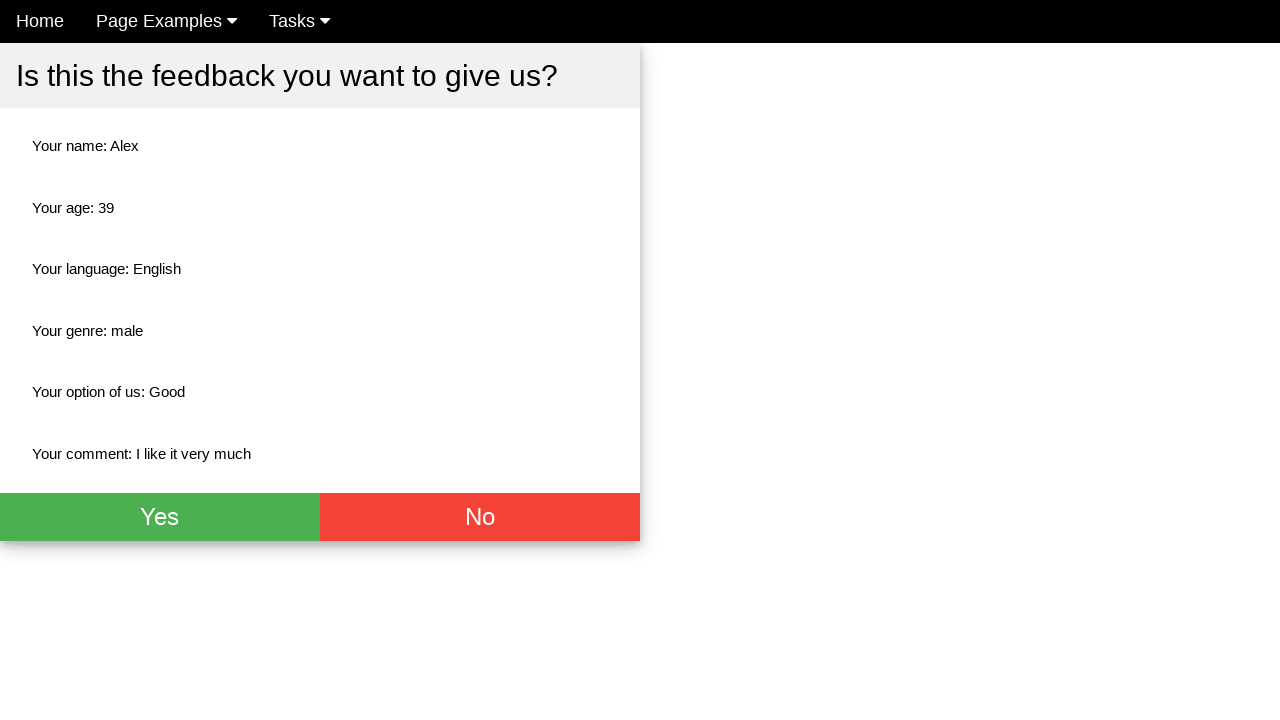

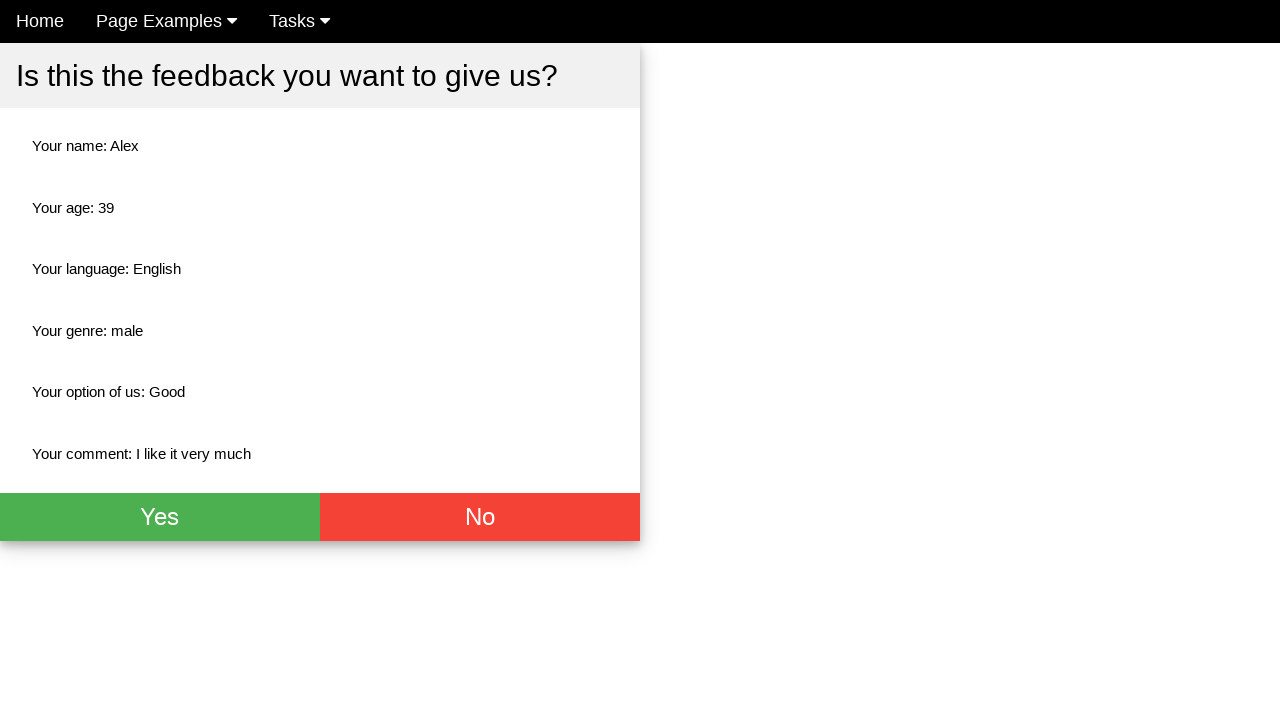